Tests that the button text changes to English text after filling the input bar and clicking the button.

Starting URL: http://uitestingplayground.com/textinput

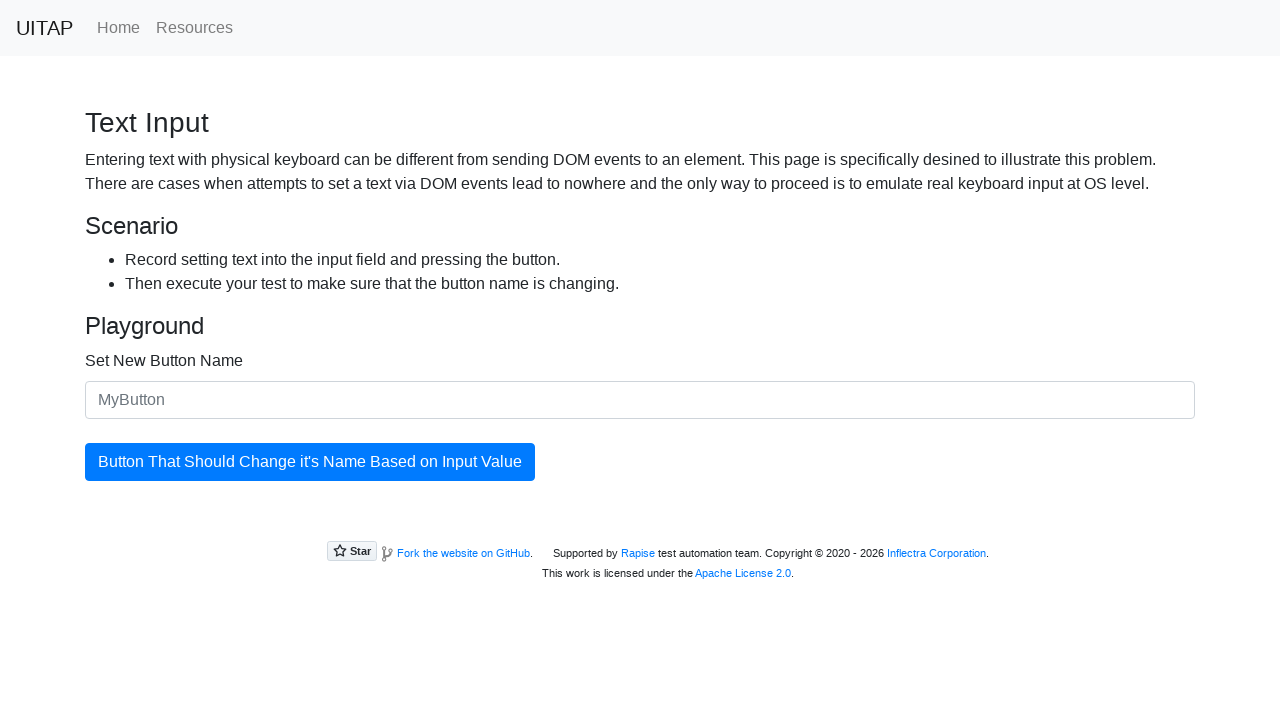

Filled input bar with English text 'example' on #newButtonName
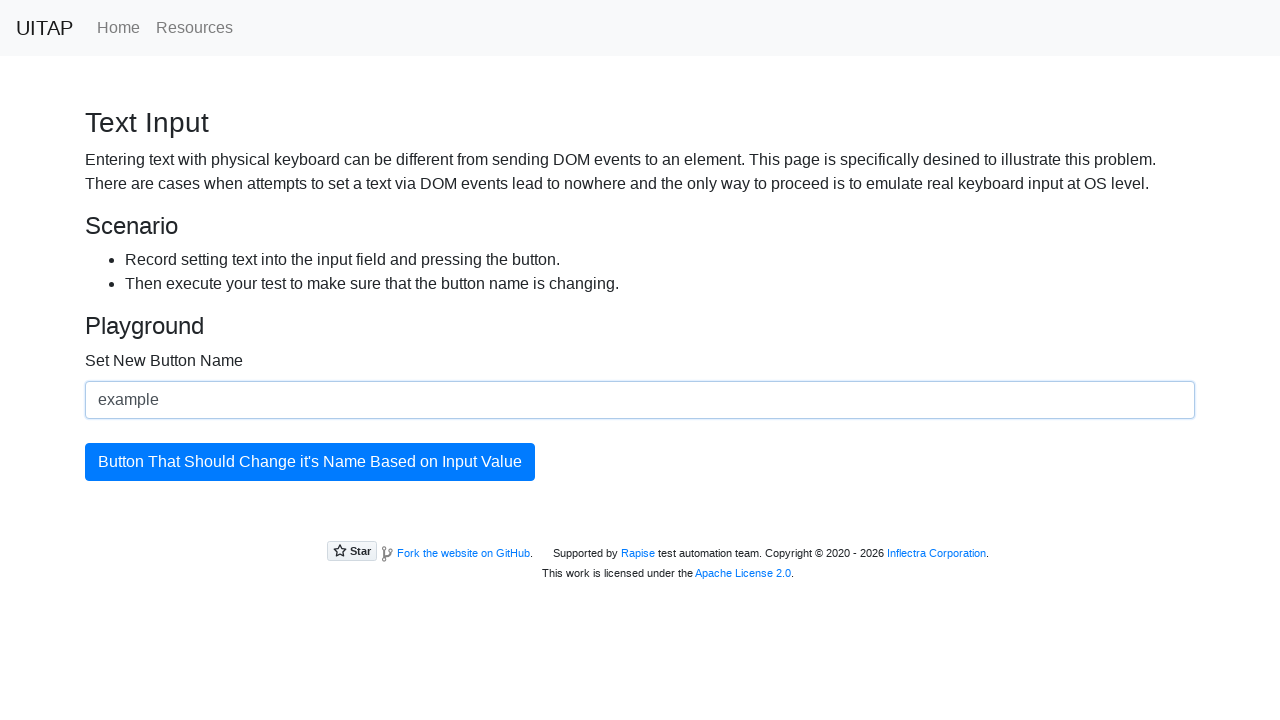

Clicked primary button to update button name at (310, 462) on .btn-primary
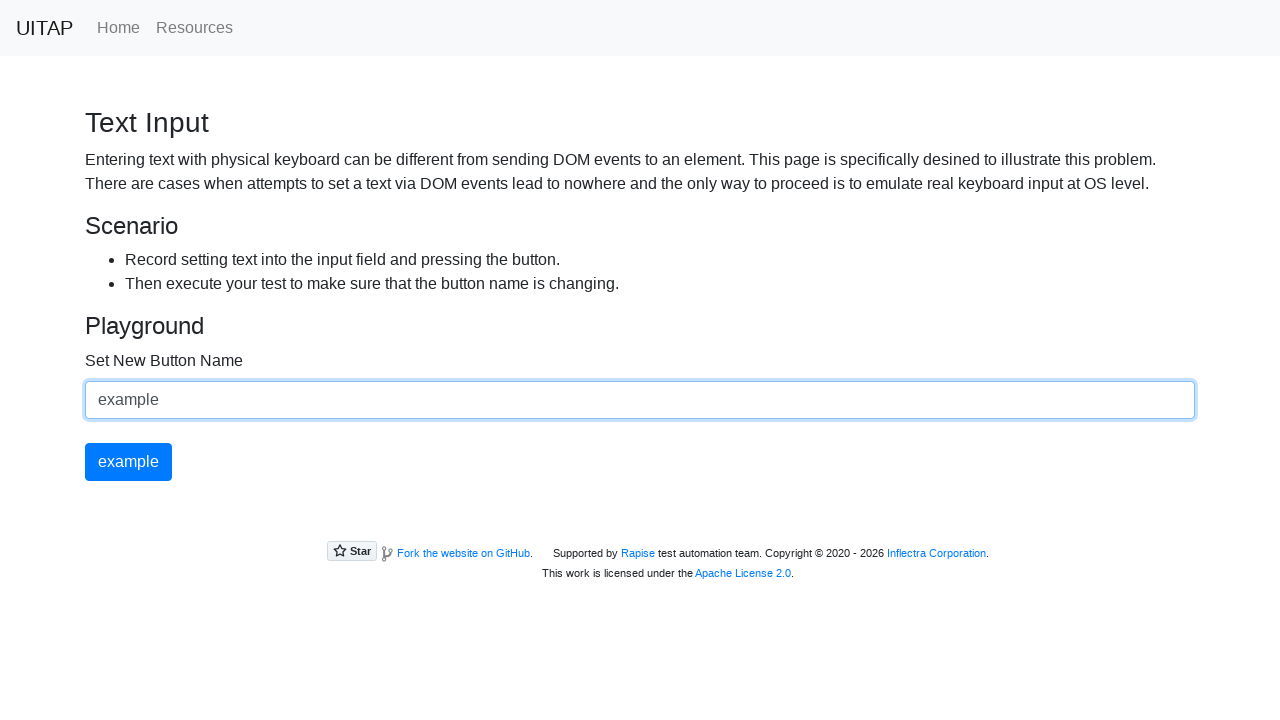

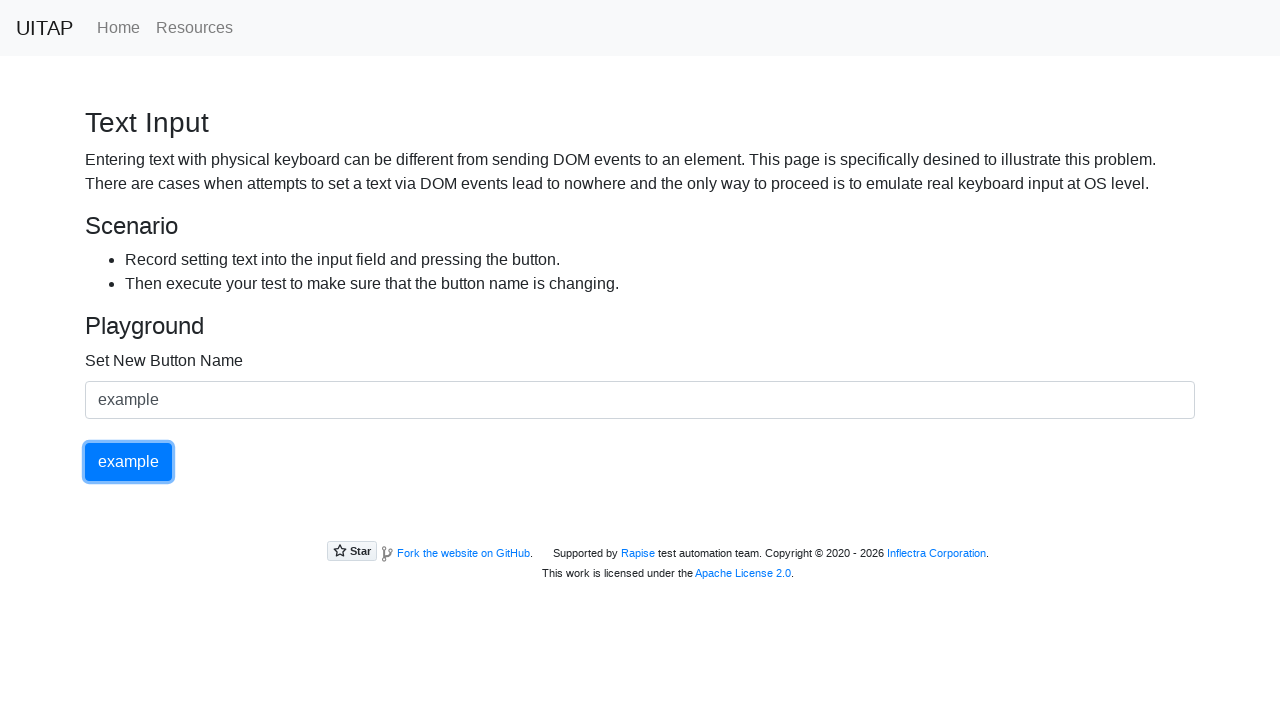